Tests that the complete all checkbox updates state when individual items are completed or cleared.

Starting URL: https://demo.playwright.dev/todomvc

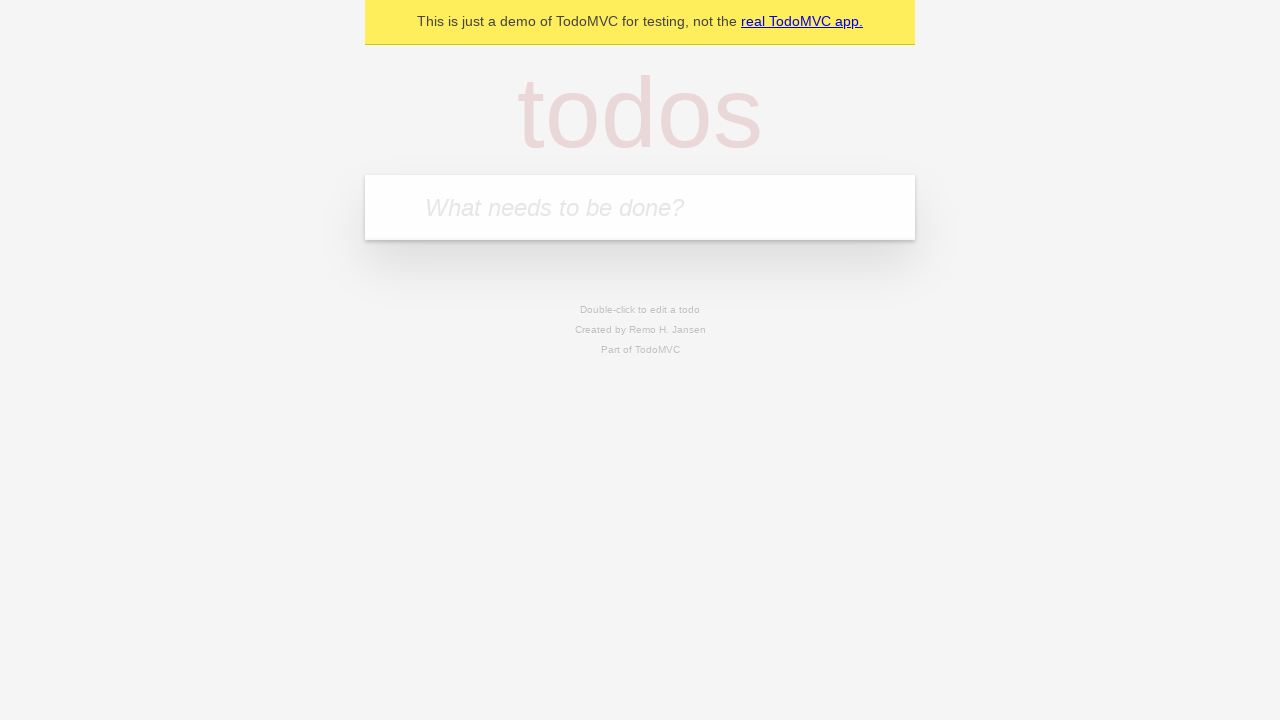

Filled new todo field with 'buy some cheese' on .new-todo
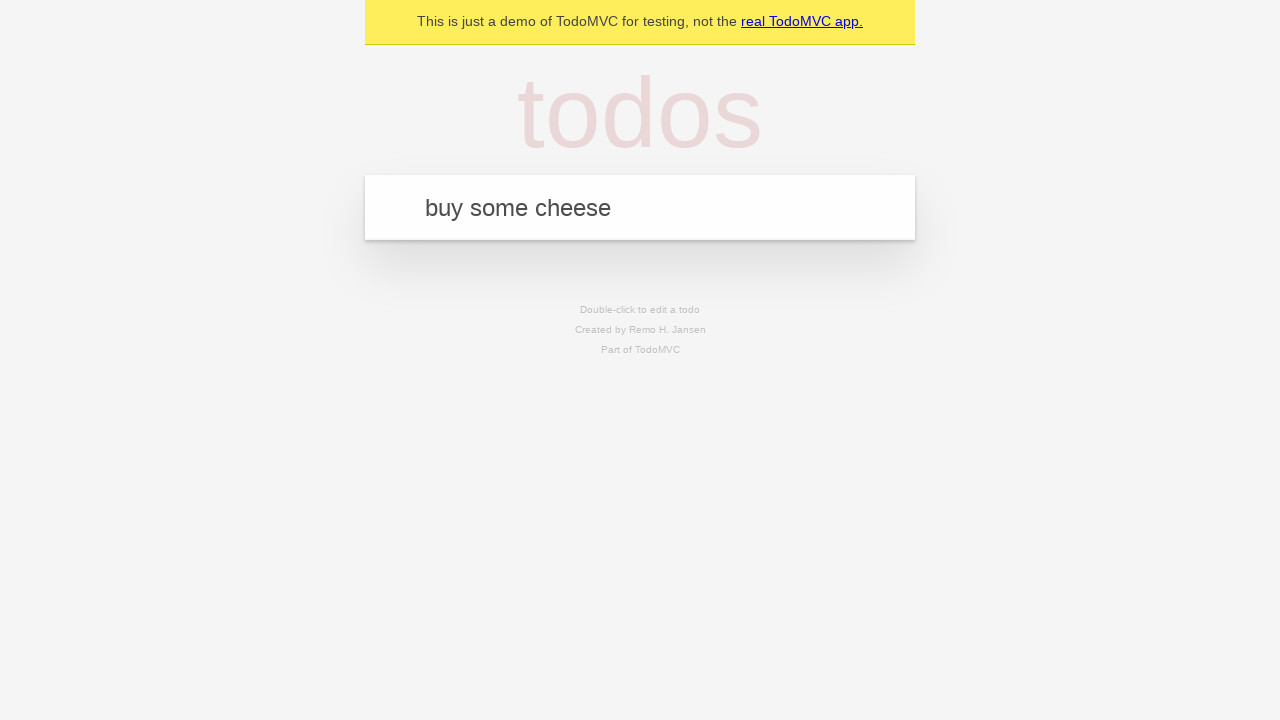

Pressed Enter to create first todo item on .new-todo
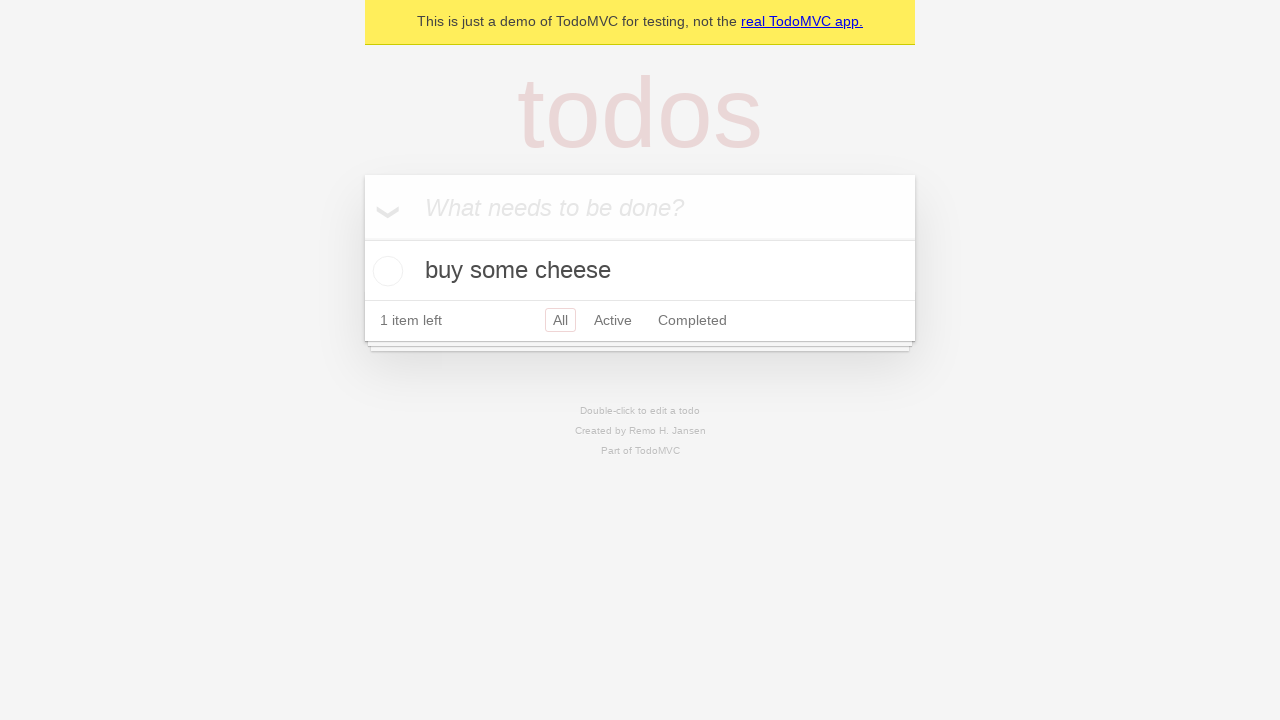

Filled new todo field with 'feed the cat' on .new-todo
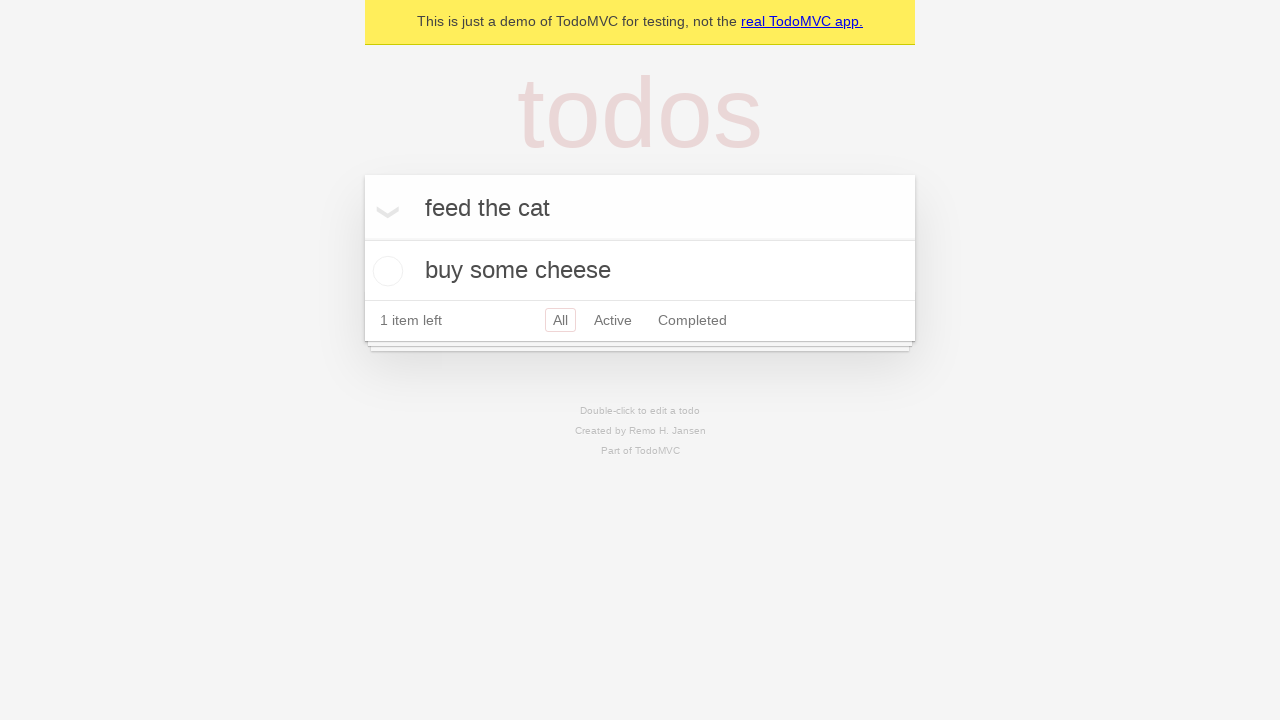

Pressed Enter to create second todo item on .new-todo
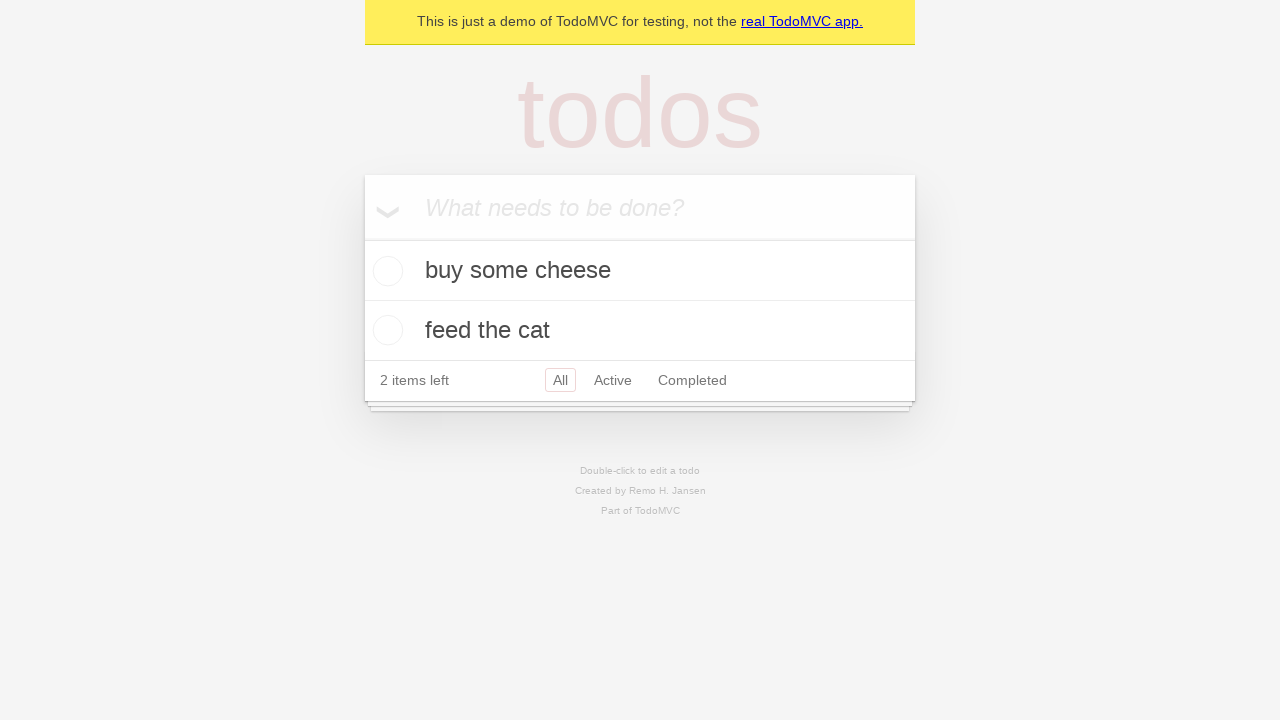

Filled new todo field with 'book a doctors appointment' on .new-todo
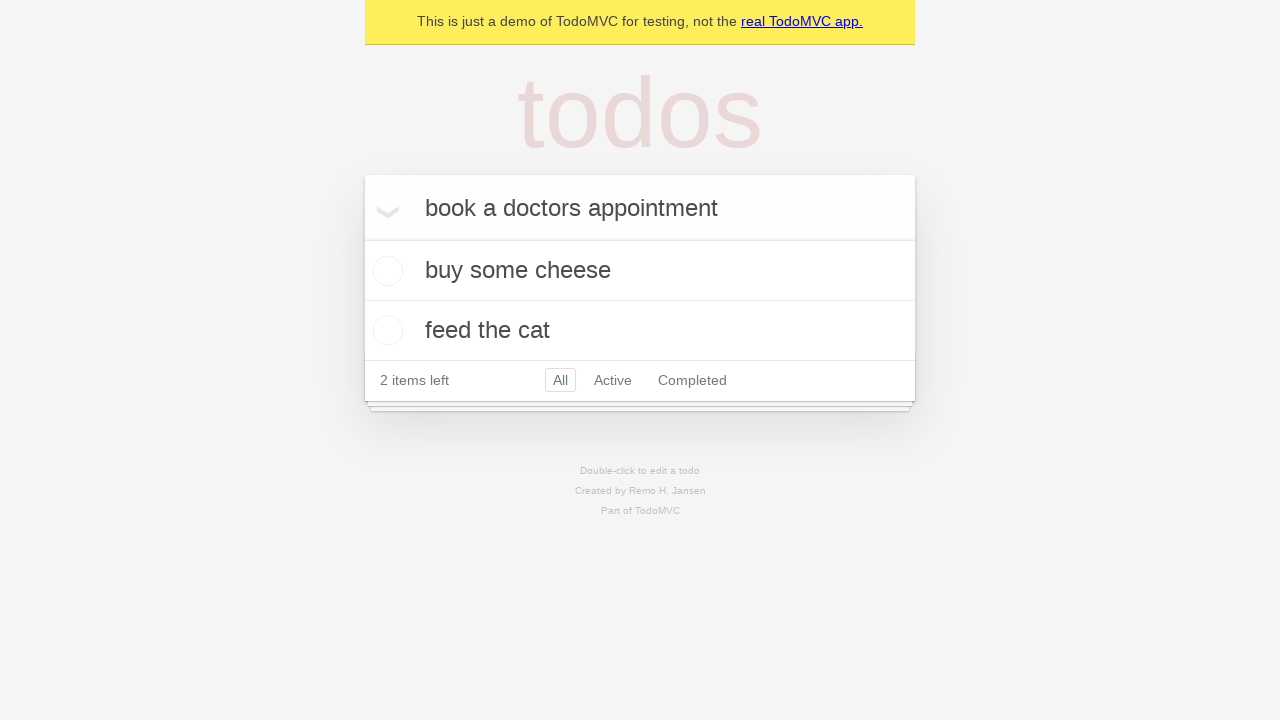

Pressed Enter to create third todo item on .new-todo
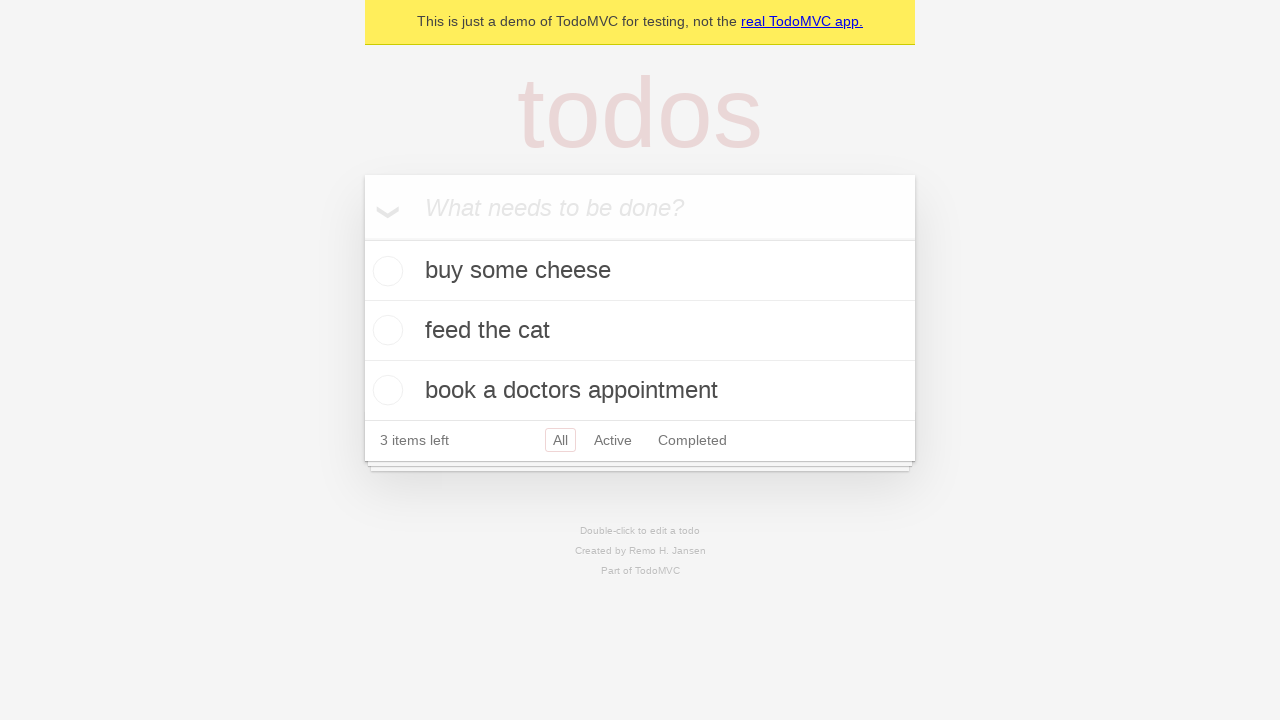

Checked the 'complete all' checkbox to mark all todos as completed at (362, 238) on .toggle-all
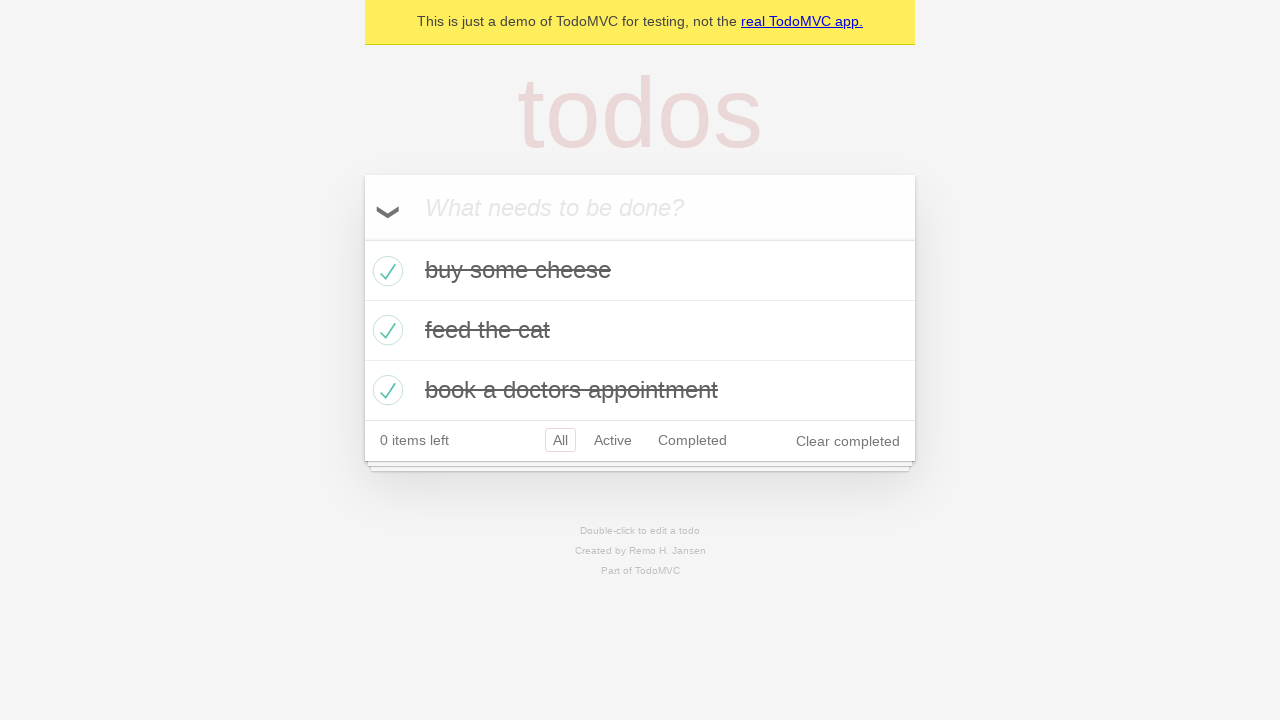

Unchecked the first todo item to mark it as incomplete at (385, 271) on .todo-list li:nth-child(1) .toggle
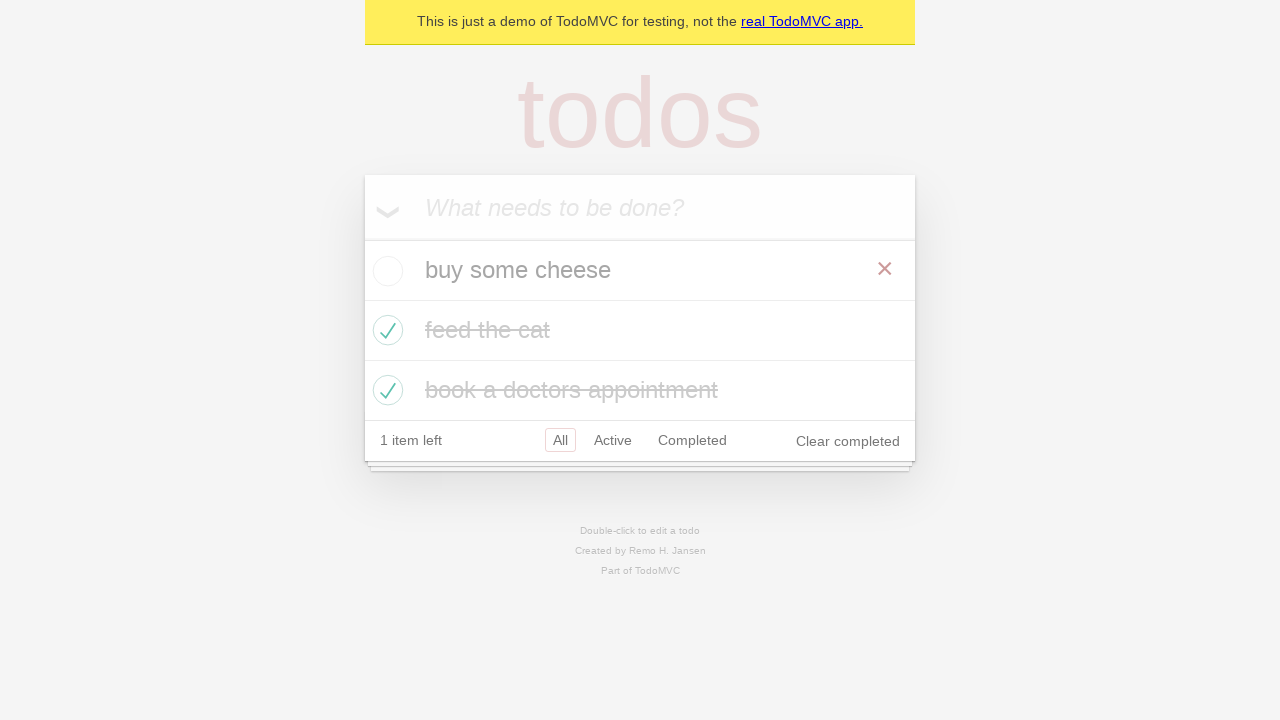

Checked the first todo item again to mark it as completed at (385, 271) on .todo-list li:nth-child(1) .toggle
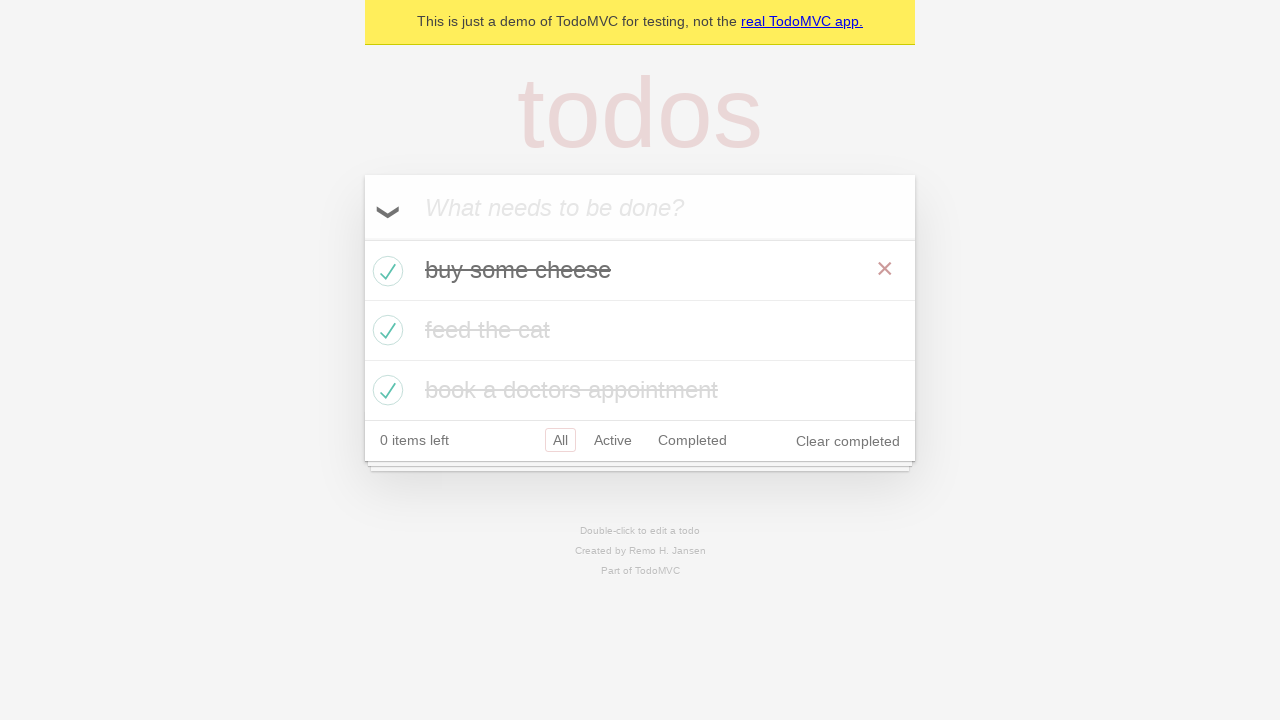

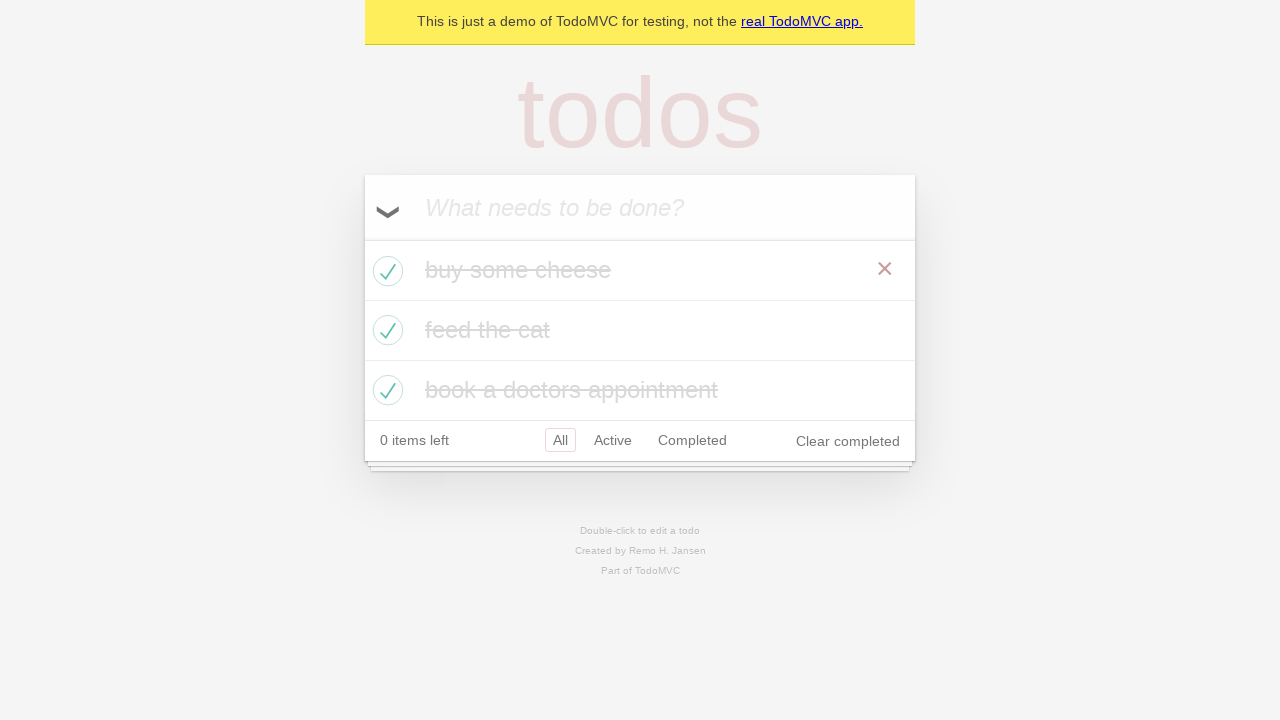